Tests JavaScript alert box functionality by clicking a button to trigger an alert, verifying the alert text, and accepting the alert dialog.

Starting URL: https://demo.automationtesting.in/Alerts.html

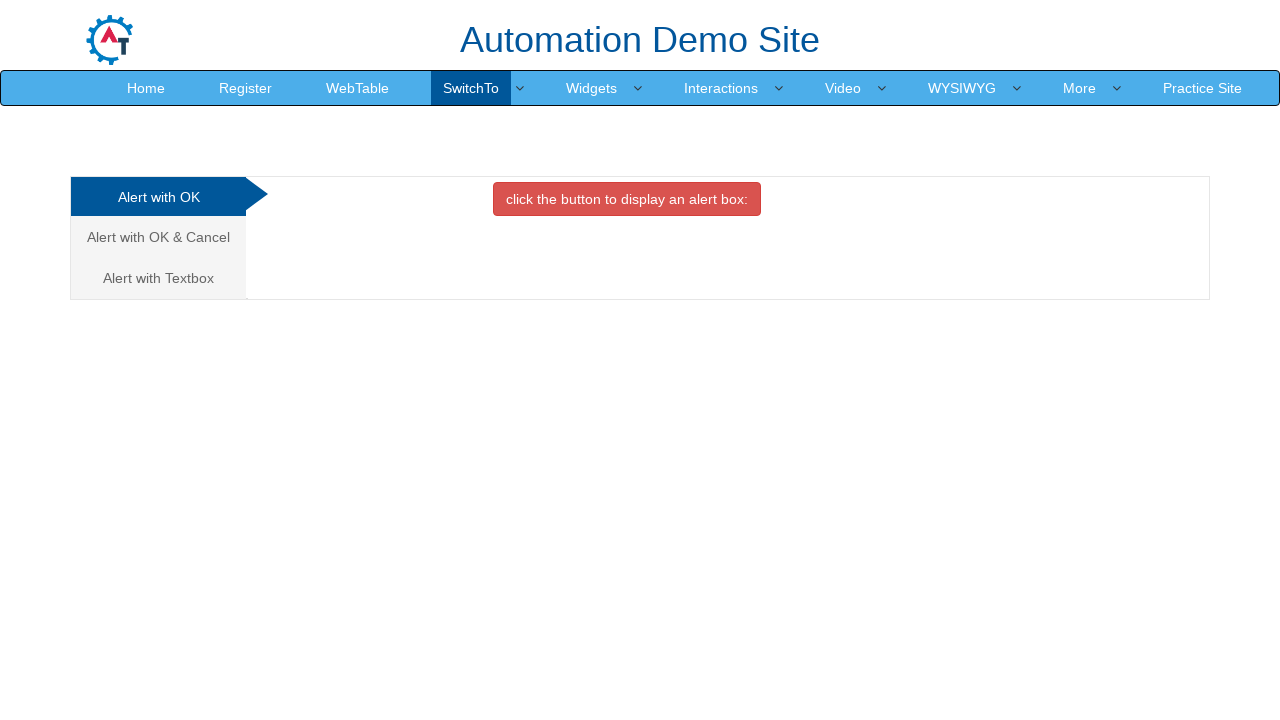

Waited for active tab element to be present on the page
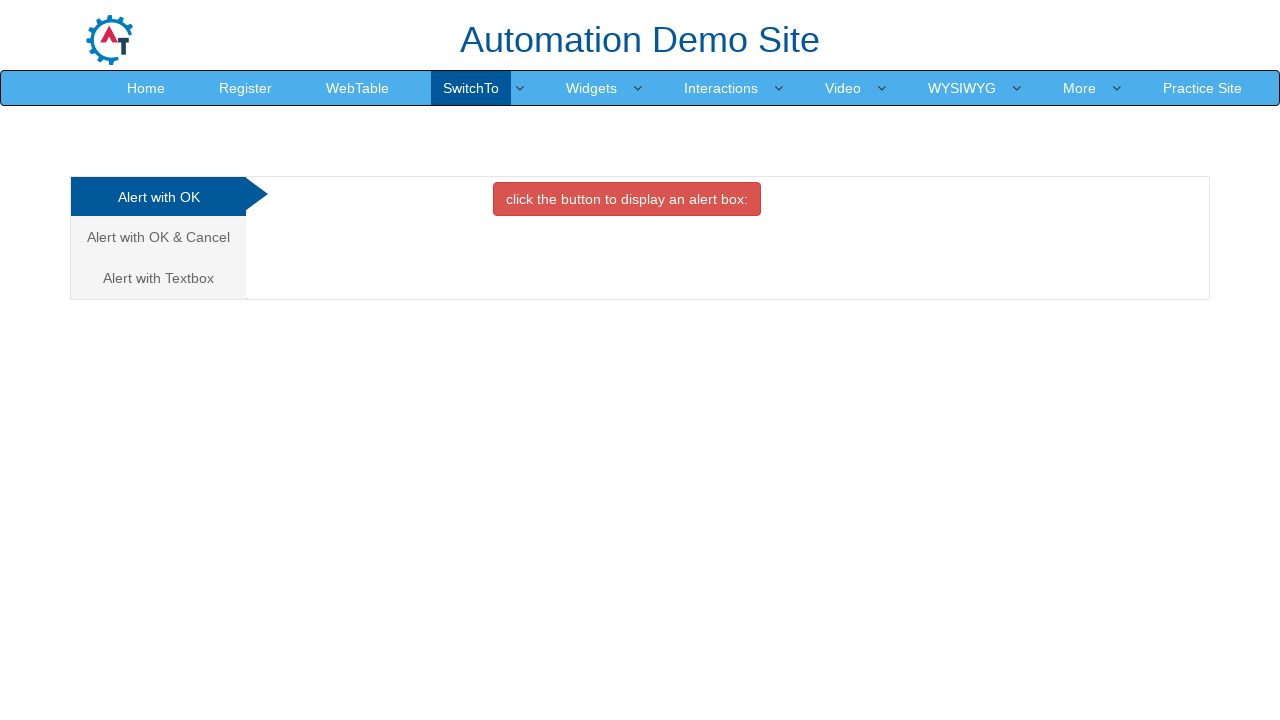

Set up dialog handler to process alert box
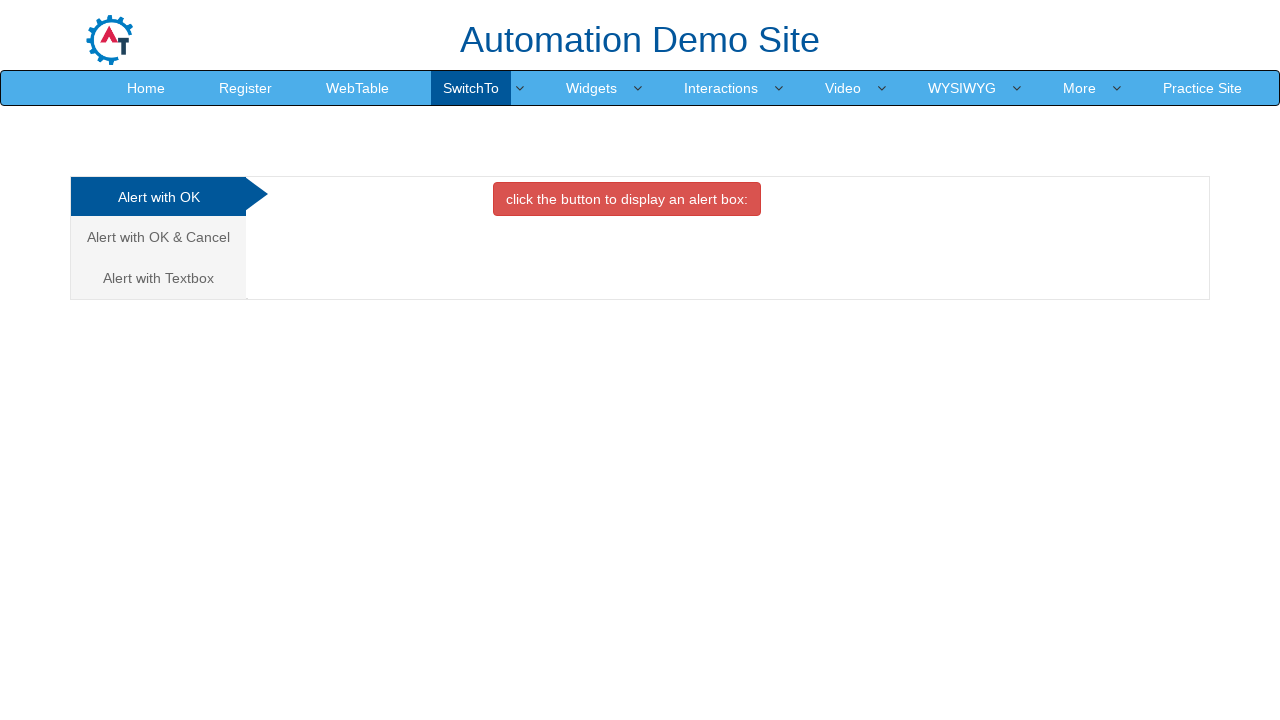

Clicked the danger button to trigger the alert box at (627, 199) on button.btn-danger
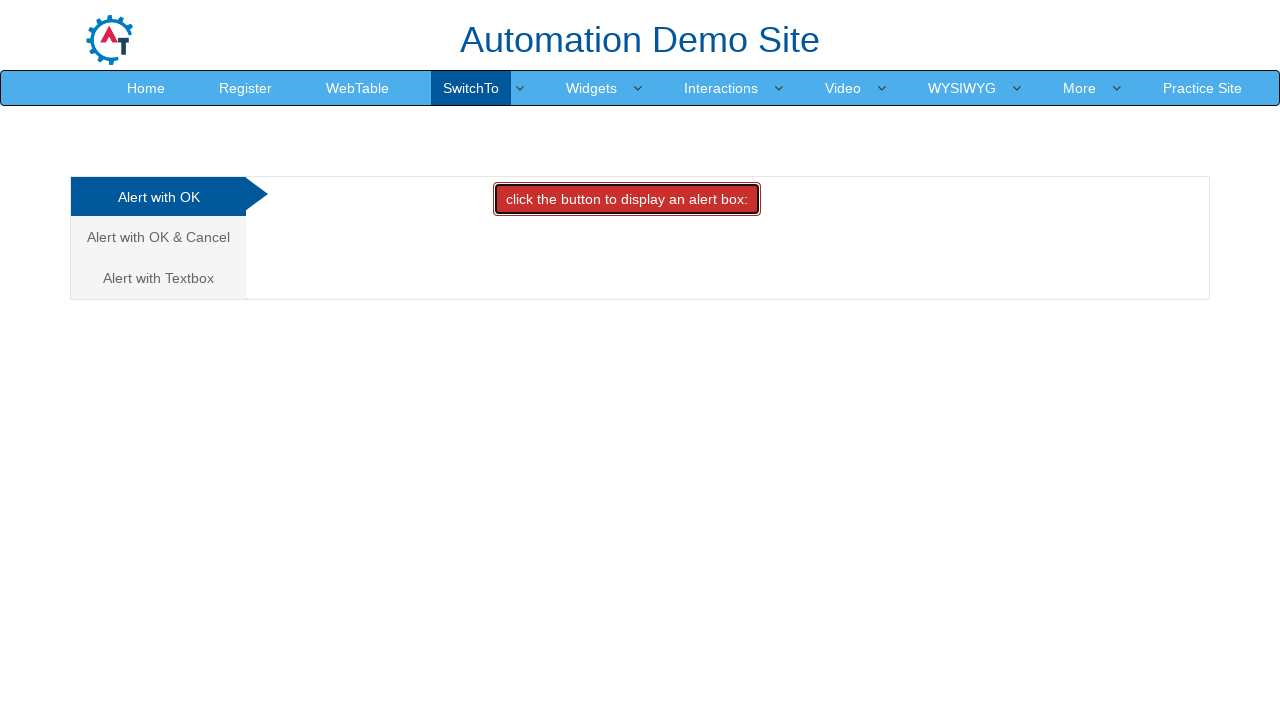

Waited for alert dialog to be processed
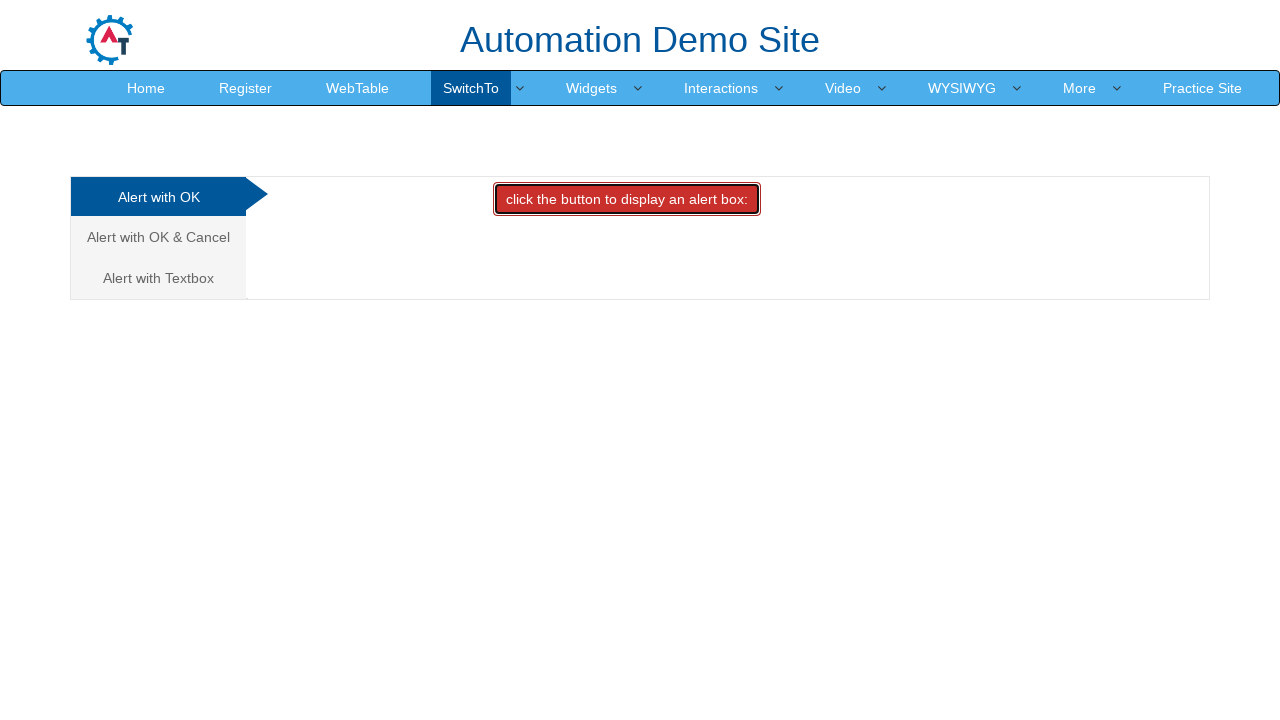

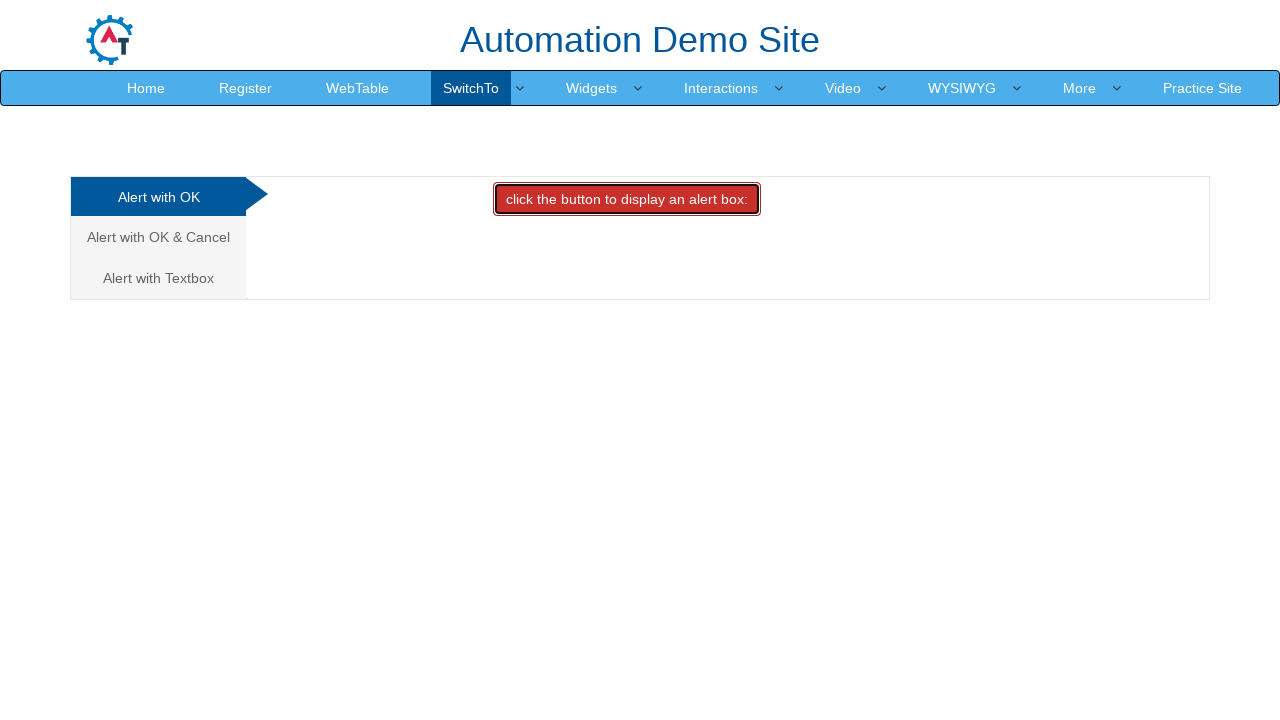